Navigates to OrangeHRM free trial page and selects a country from the dropdown menu

Starting URL: https://www.orangehrm.com/30-day-free-trial

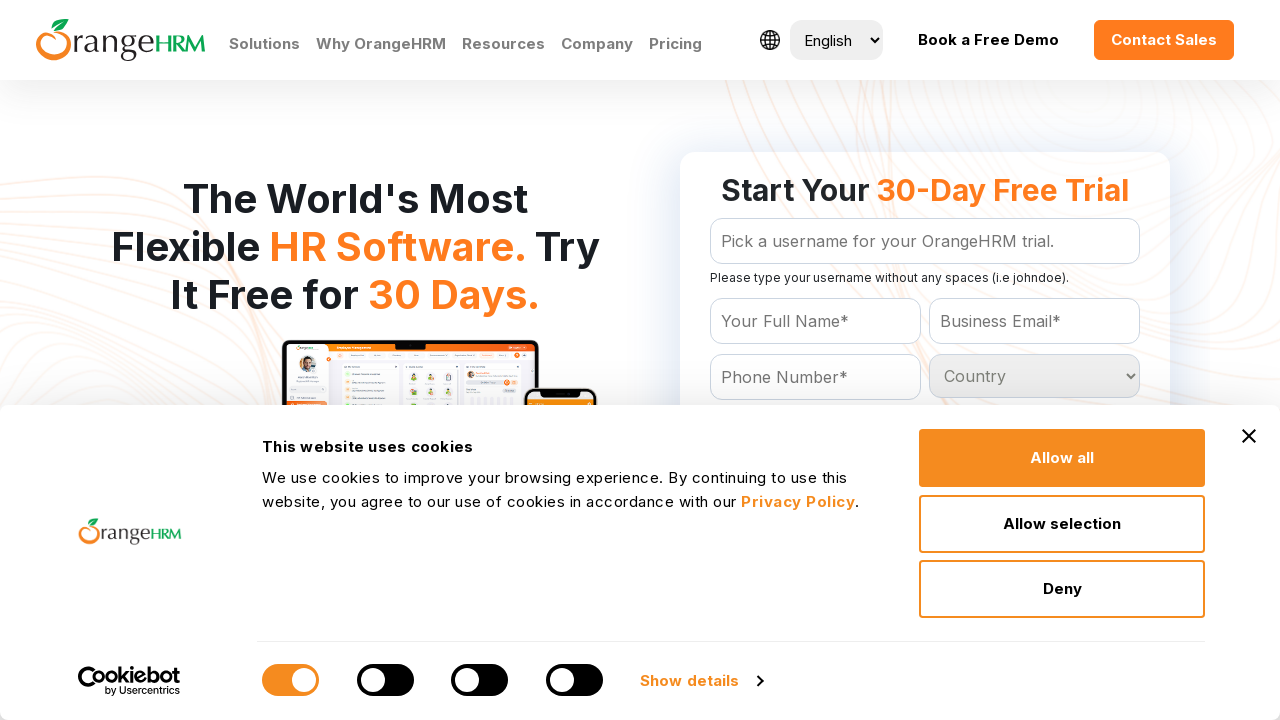

Located the Country dropdown select element
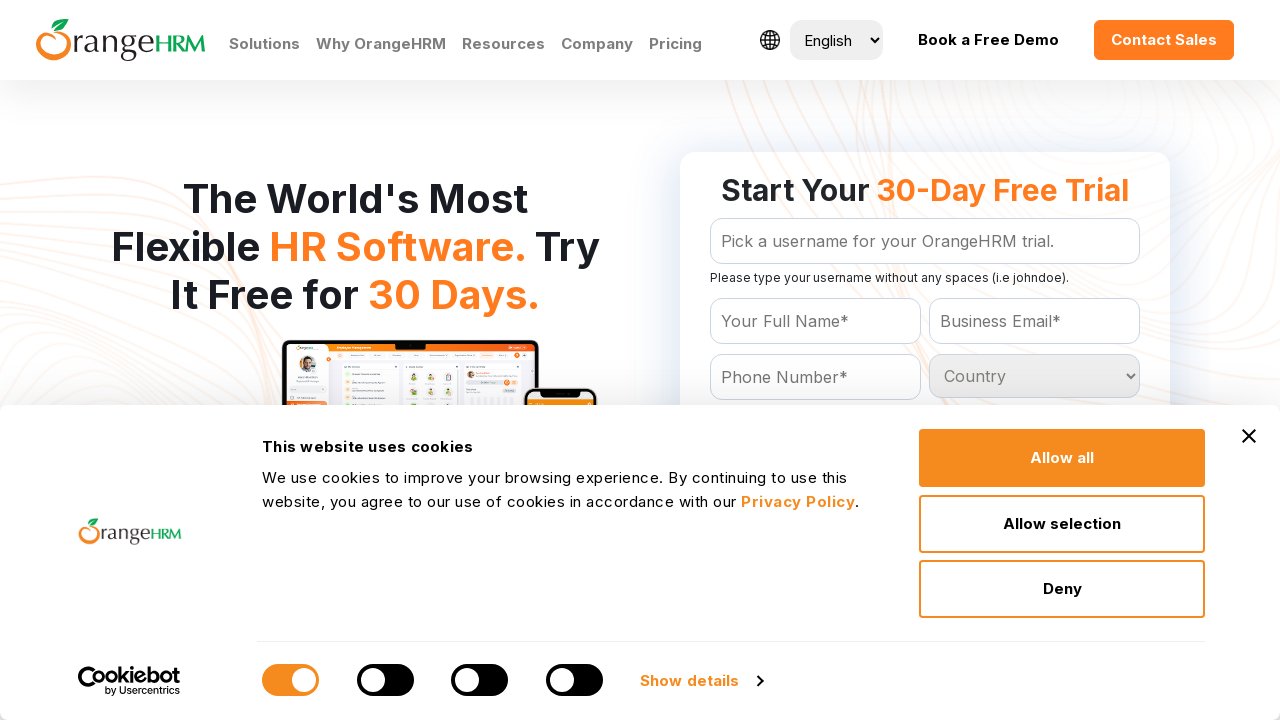

Selected 'India' from the Country dropdown menu on select[name='Country']
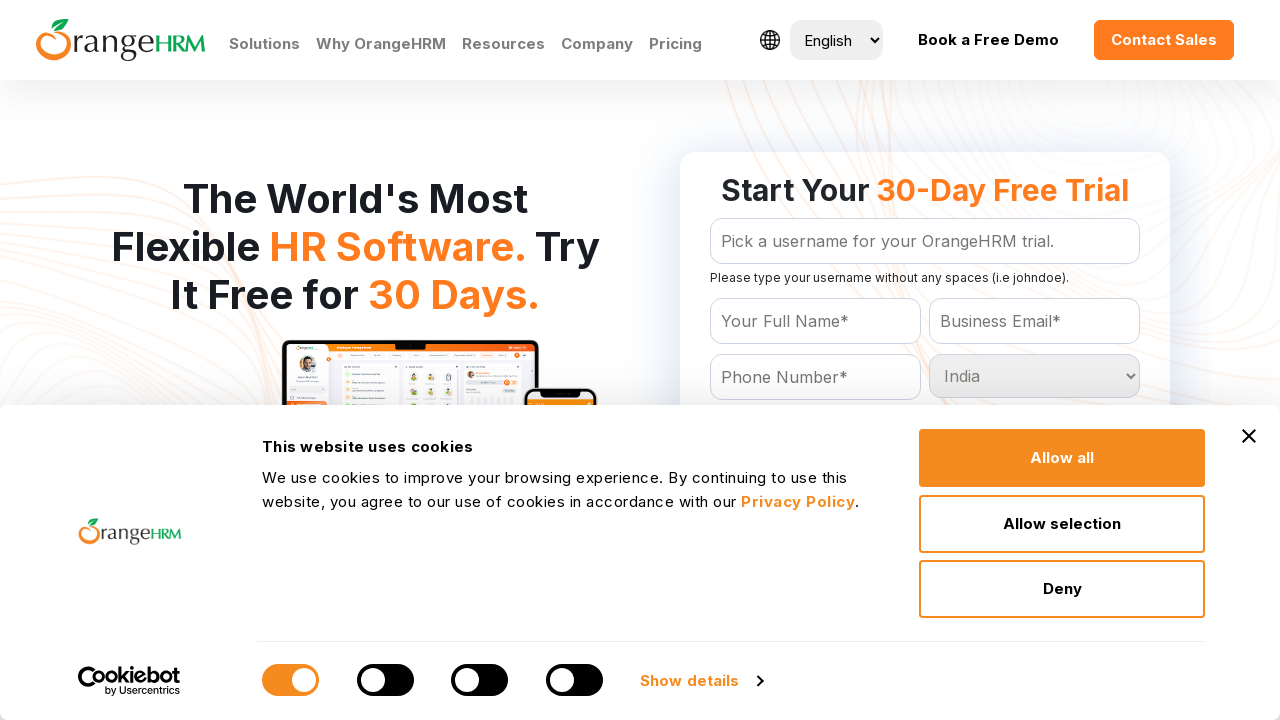

Waited 4 seconds for selection to complete
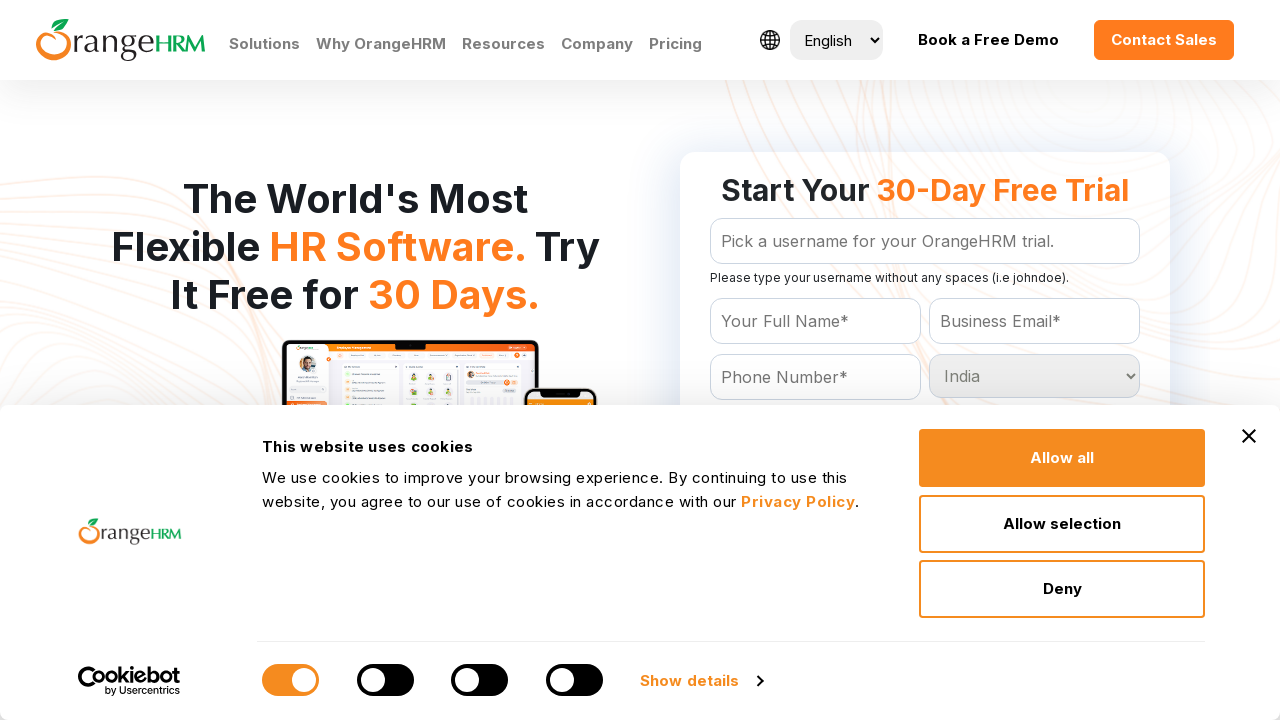

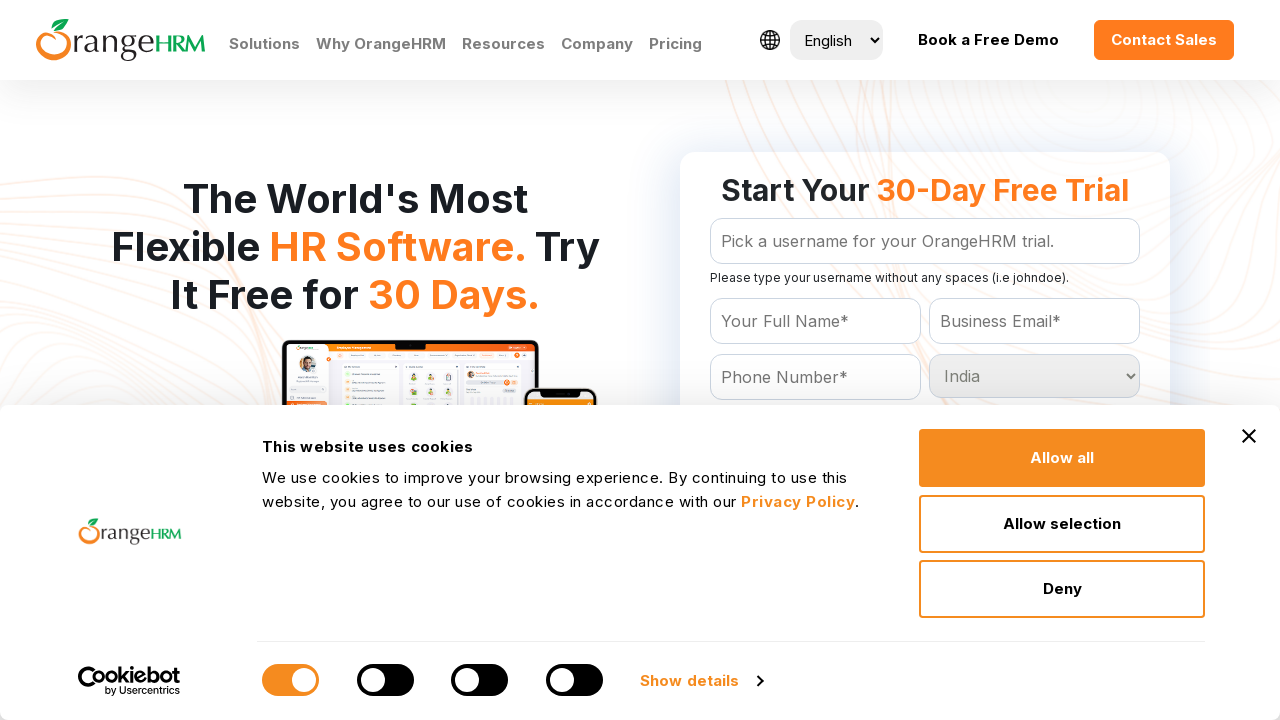